Navigates to the Selco website and verifies that the page loads with navigable links present

Starting URL: https://www.selcobw.com

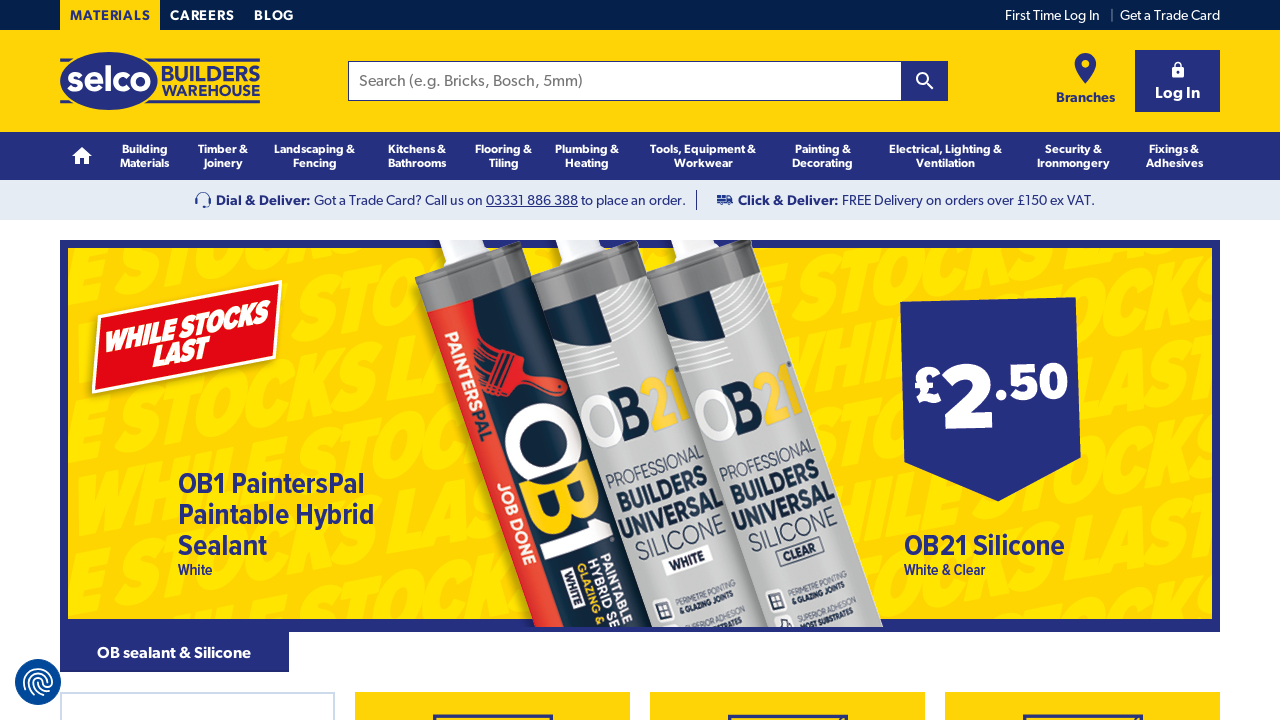

Navigated to Selco website at https://www.selcobw.com
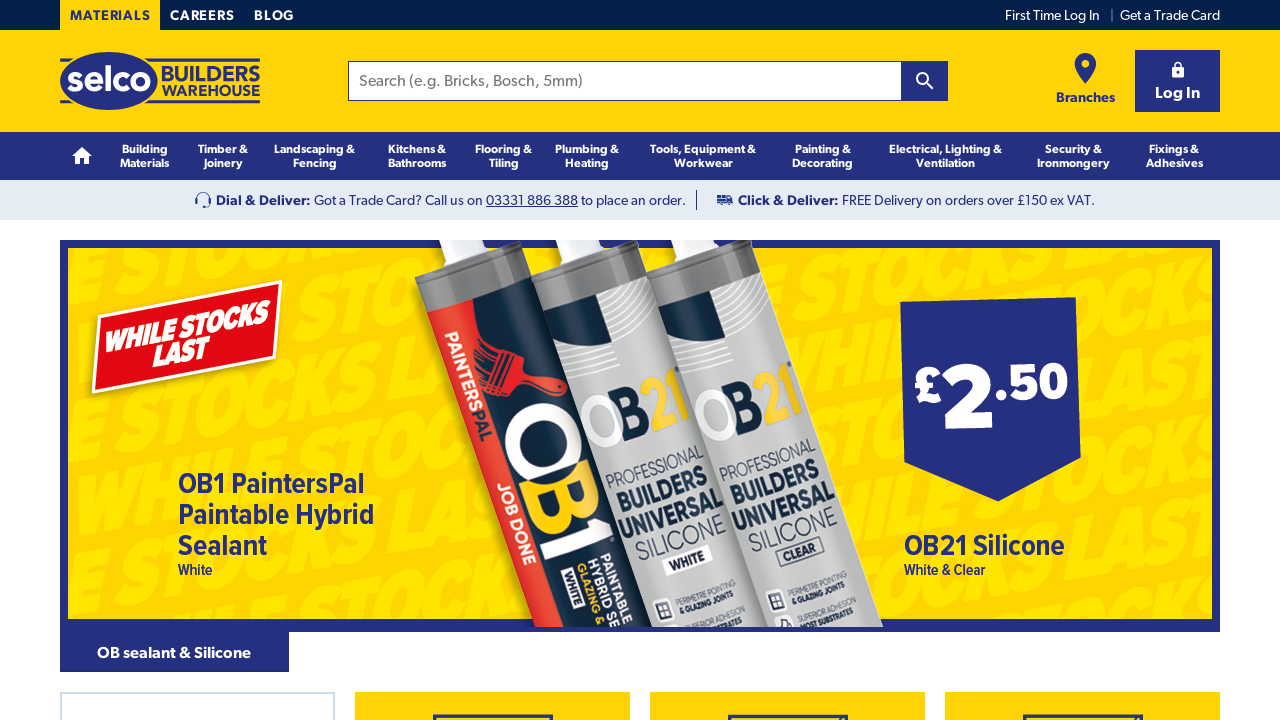

Verified that navigable links are present and visible on the page
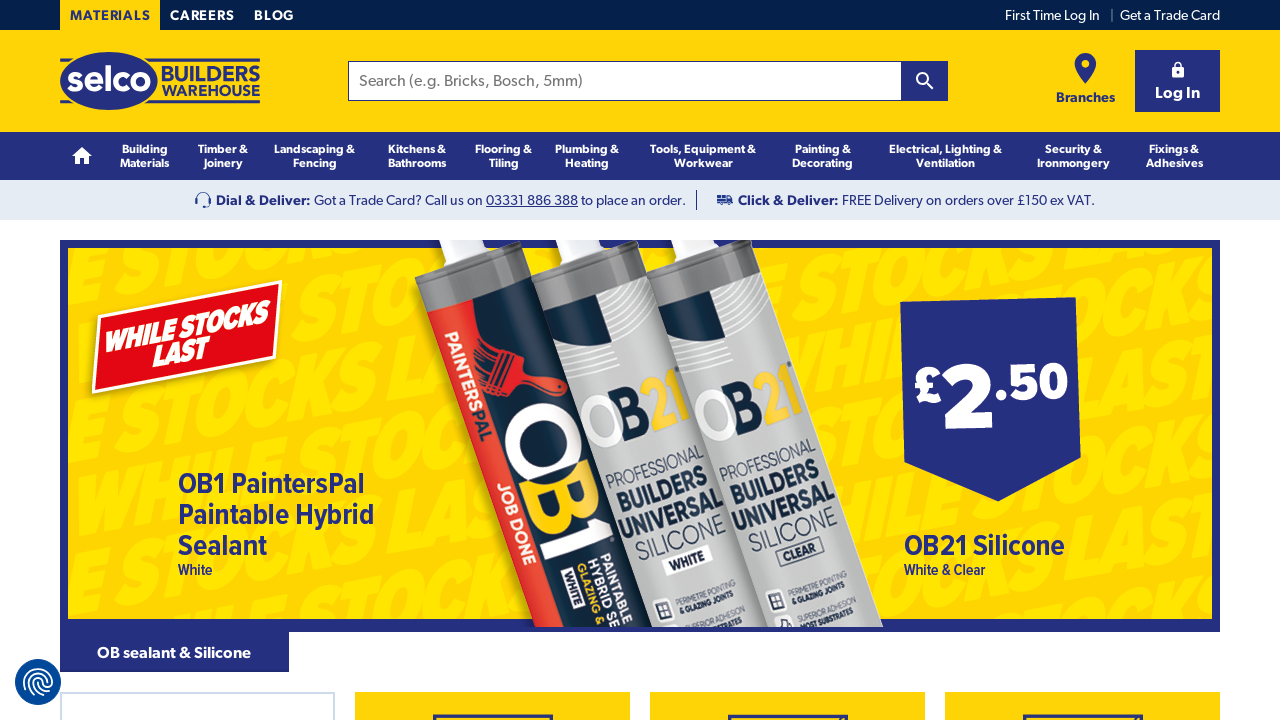

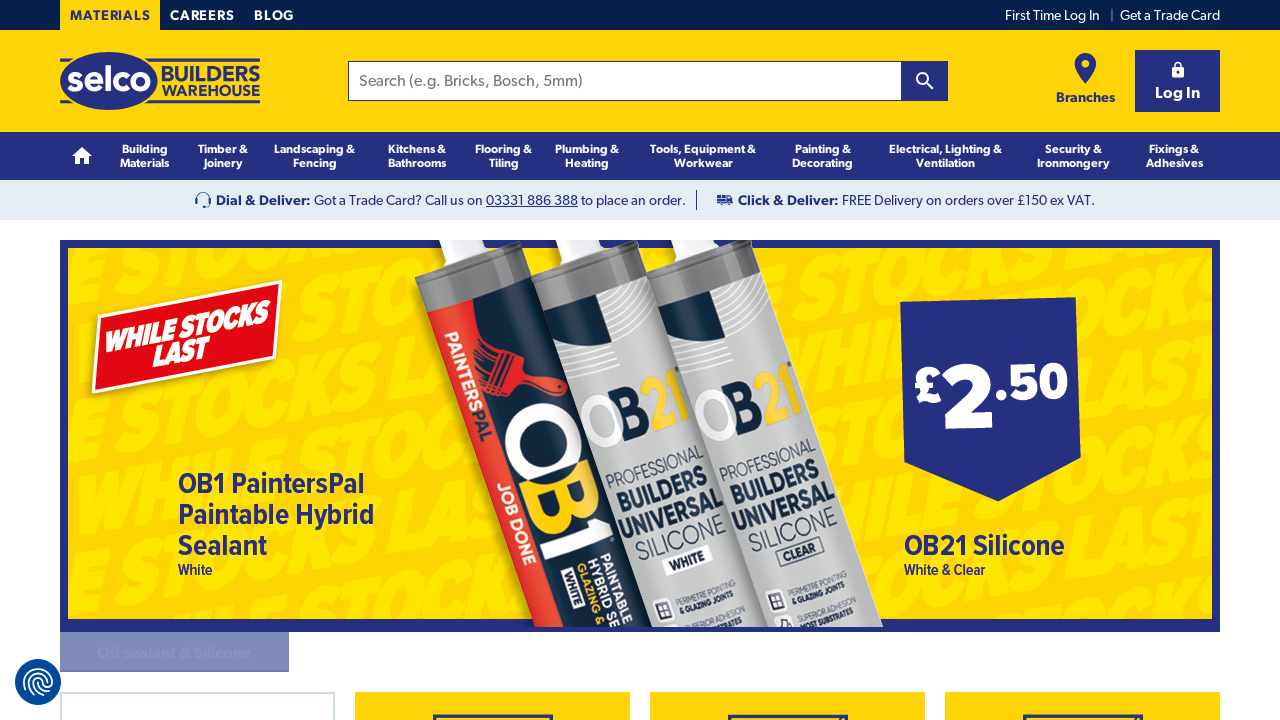